Tests form element display status by checking if email textbox, education textarea, and under 18 radio button are displayed and interacting with them

Starting URL: https://automationfc.github.io/basic-form/index.html

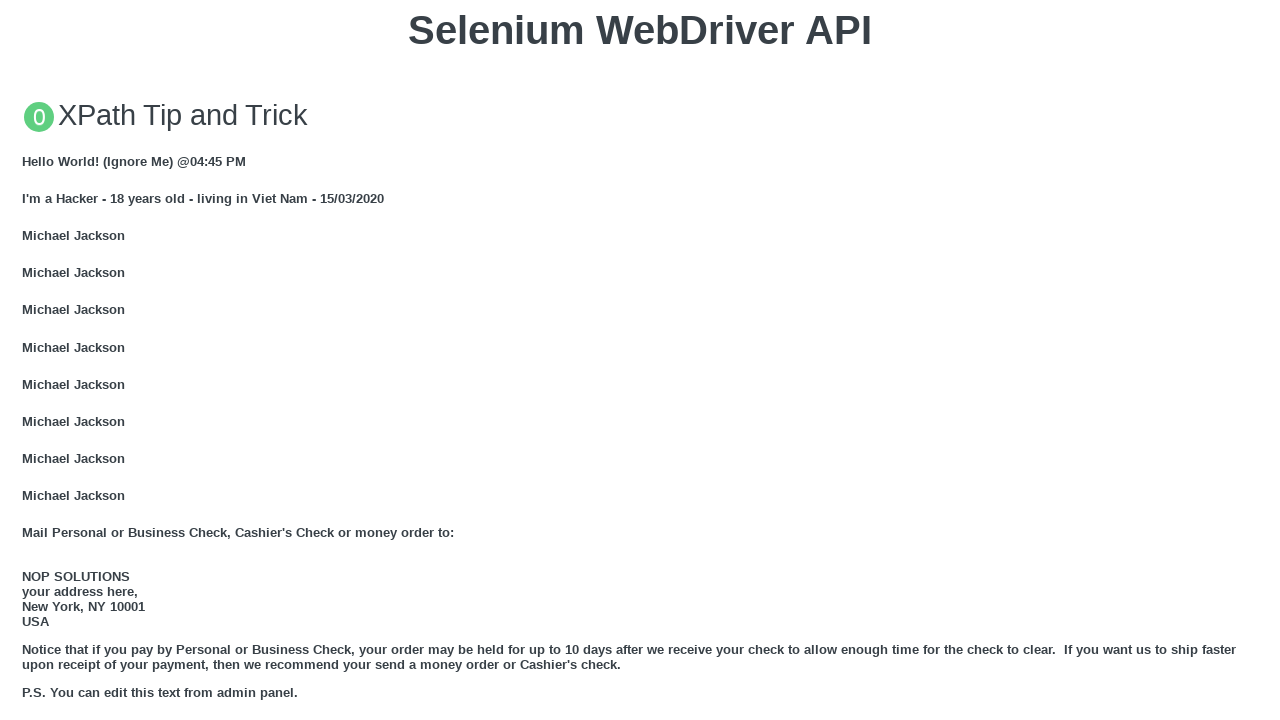

Checked if email textbox is visible
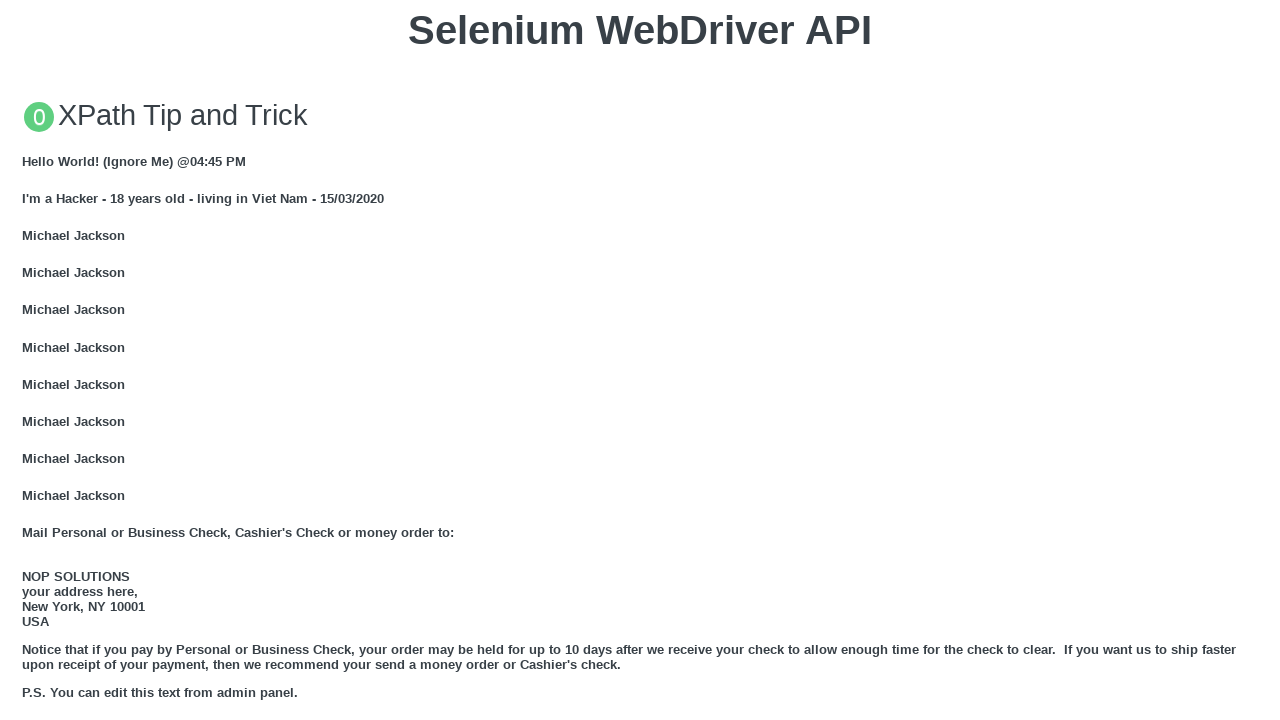

Filled email textbox with 'AutomationFC' on #mail
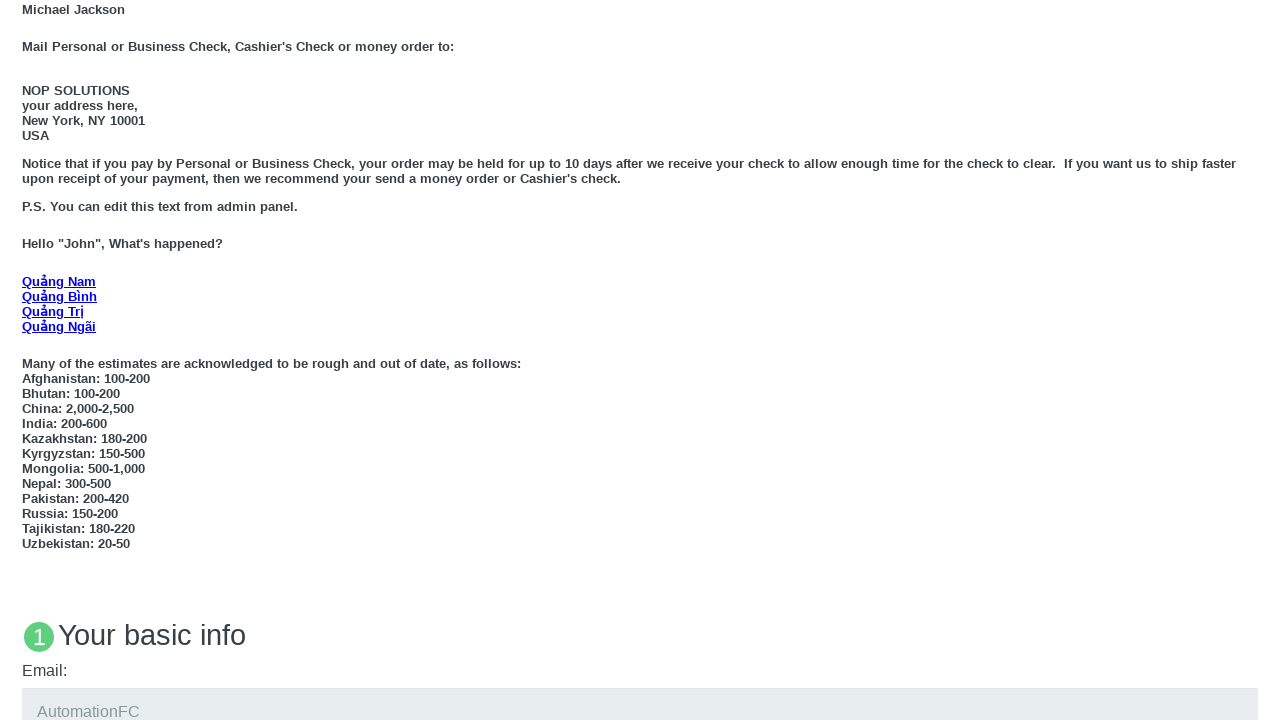

Checked if education textarea is visible
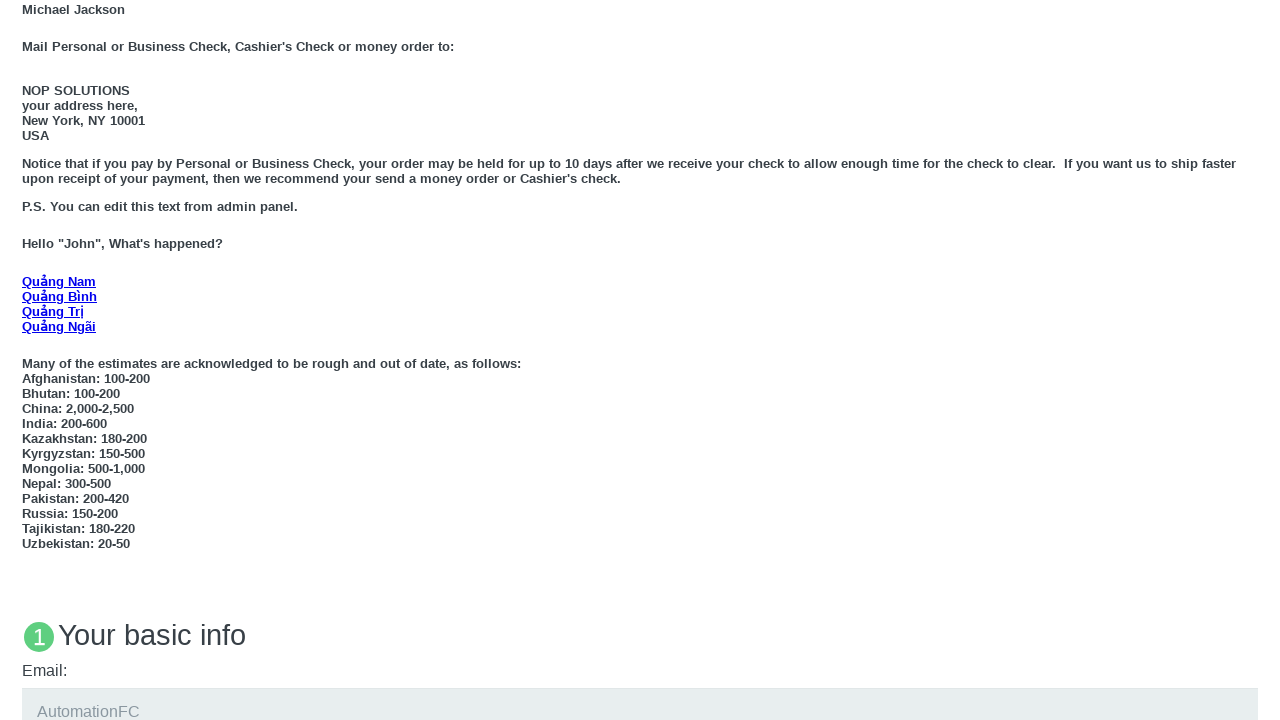

Filled education textarea with 'AutomationFC' on #edu
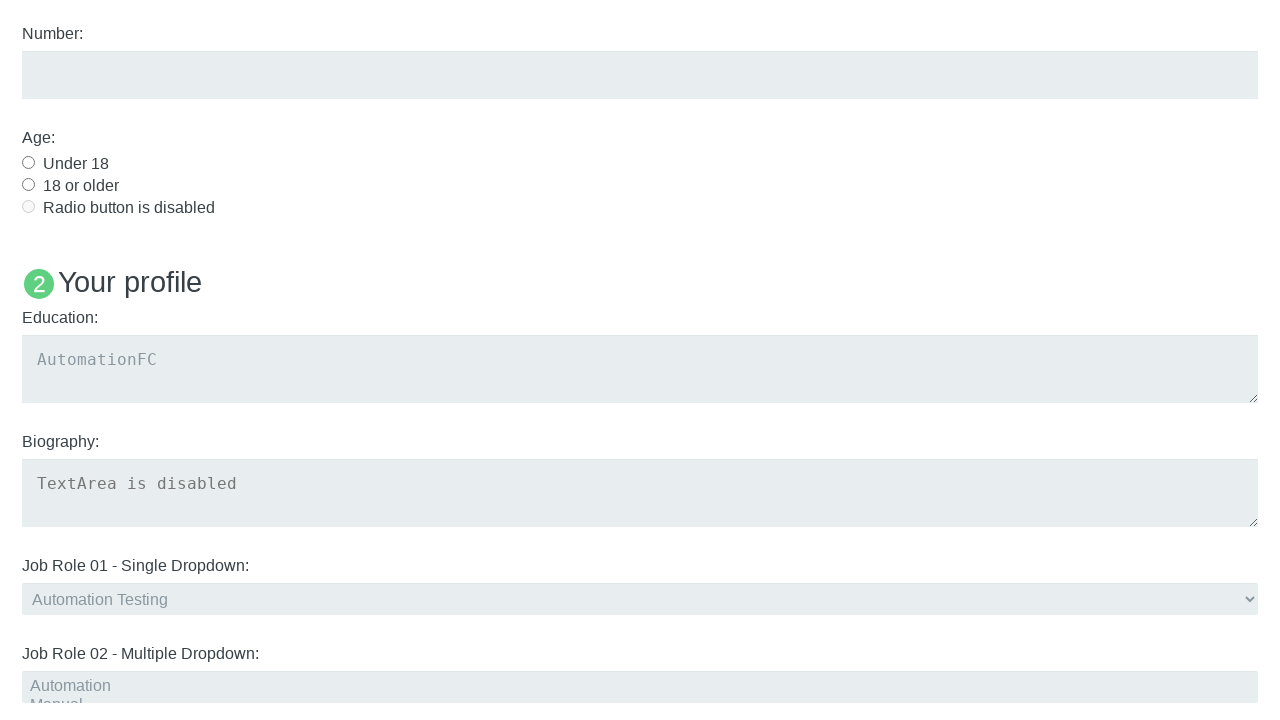

Checked if under 18 radio button is visible
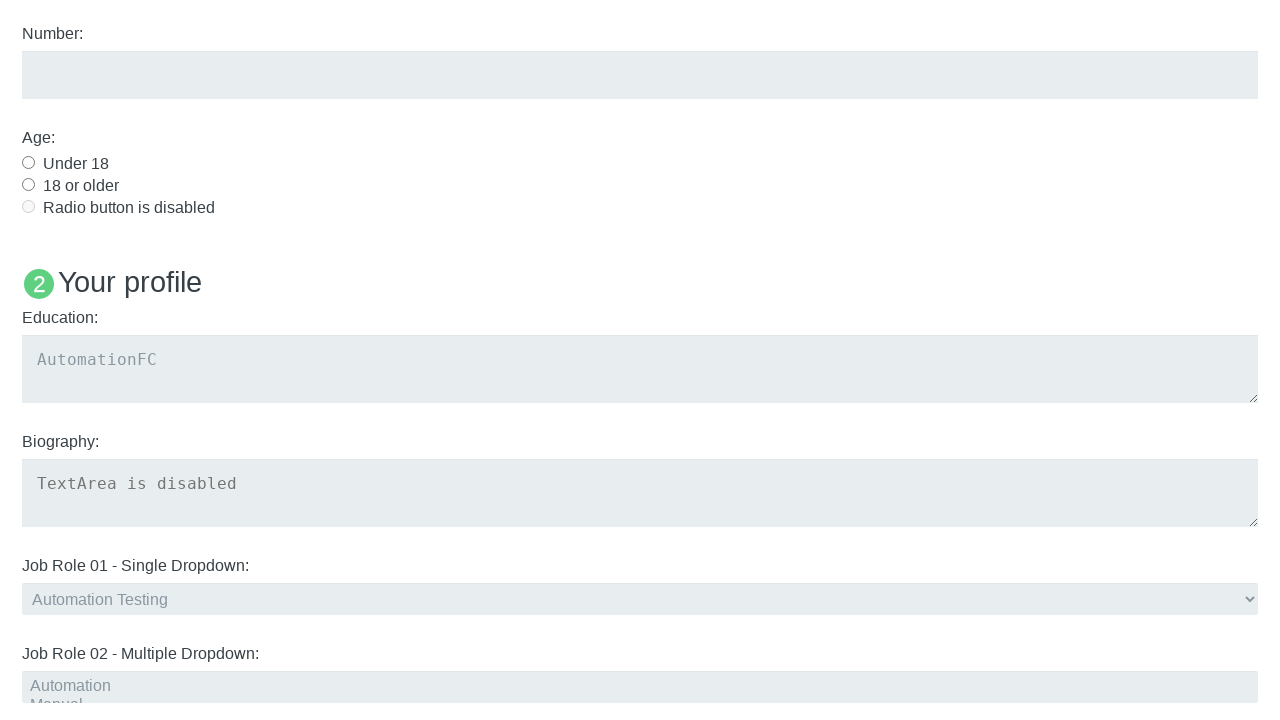

Clicked under 18 radio button at (28, 162) on #under_18
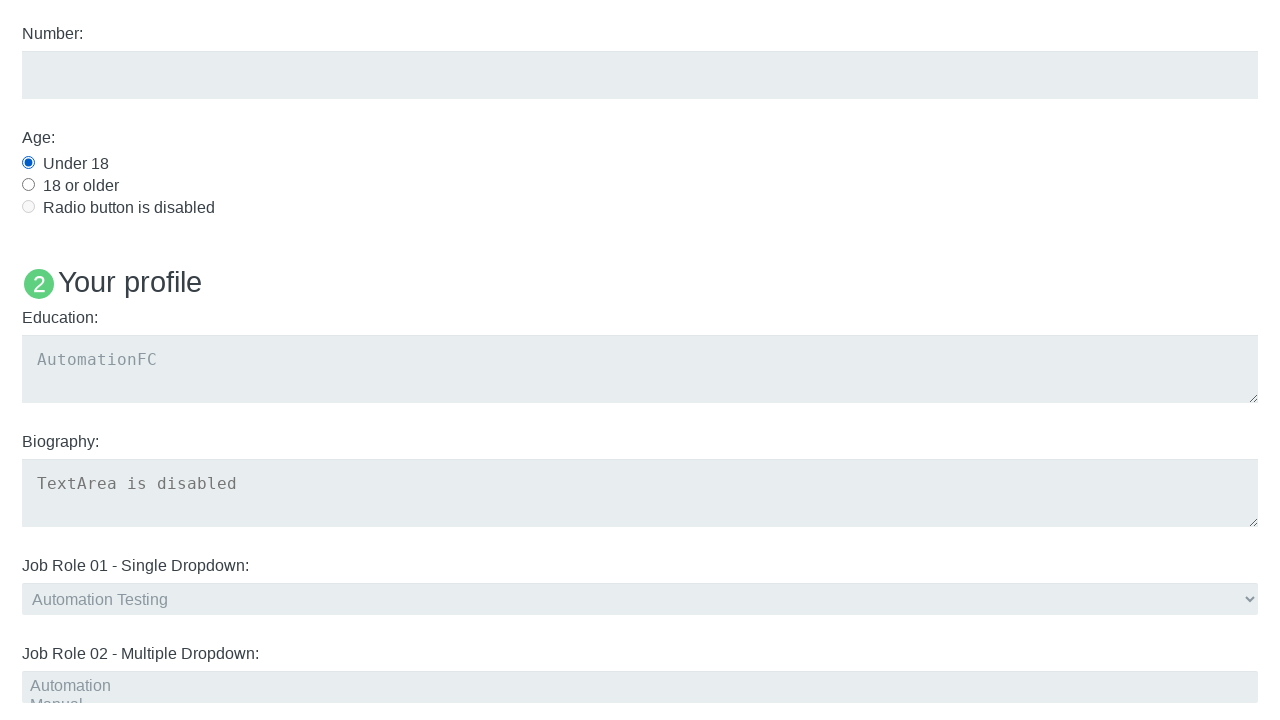

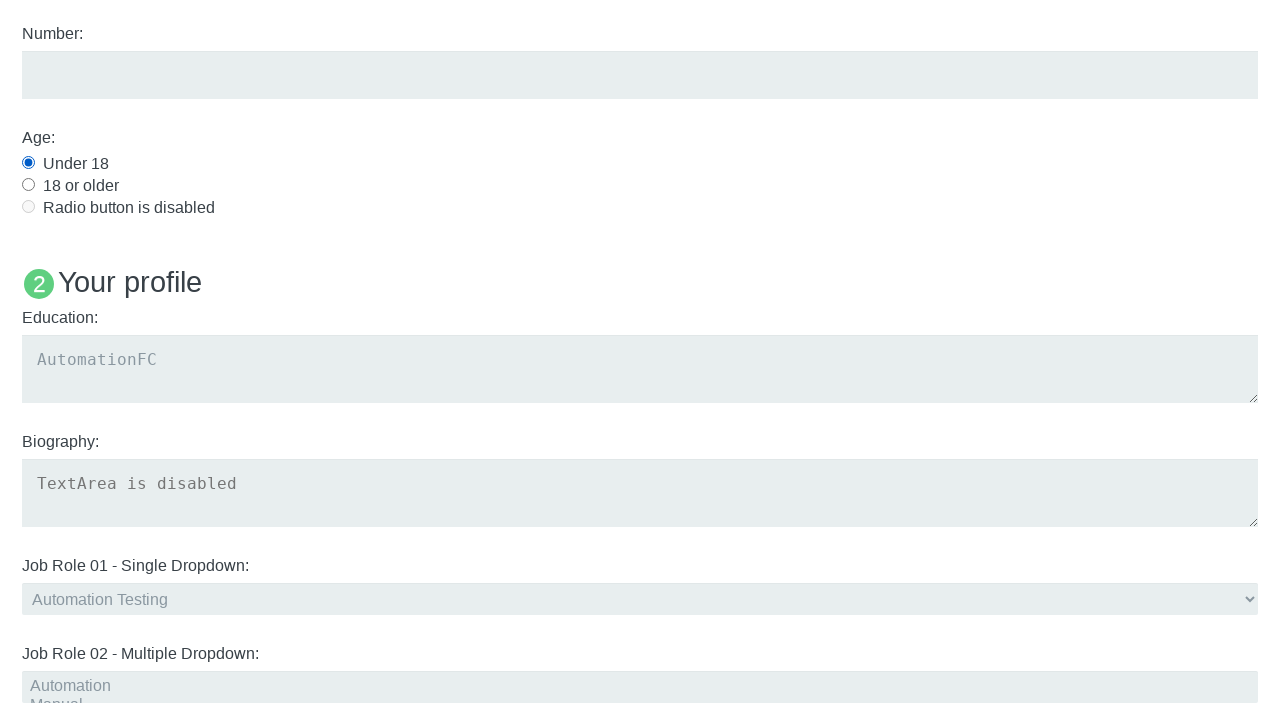